Waits for price to reach $100, books an item, then solves a mathematical problem and submits the answer

Starting URL: http://suninjuly.github.io/explicit_wait2.html

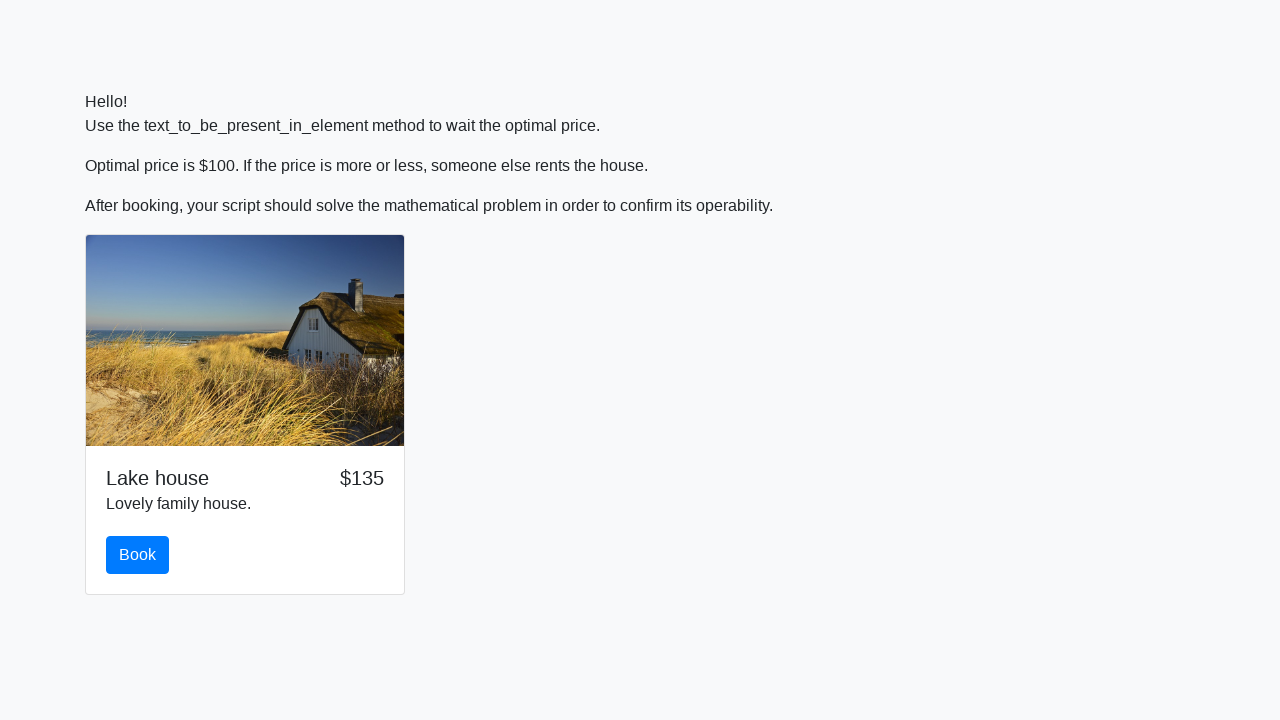

Price reached $100
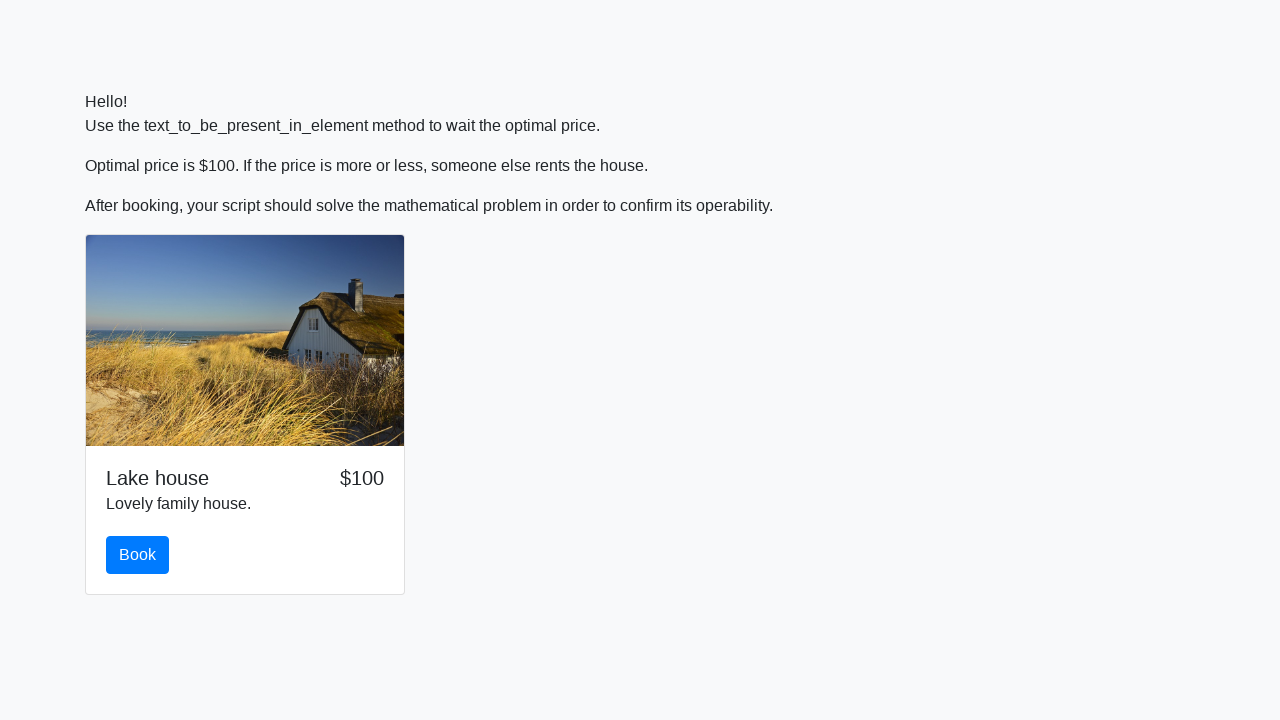

Clicked book button at (138, 555) on #book
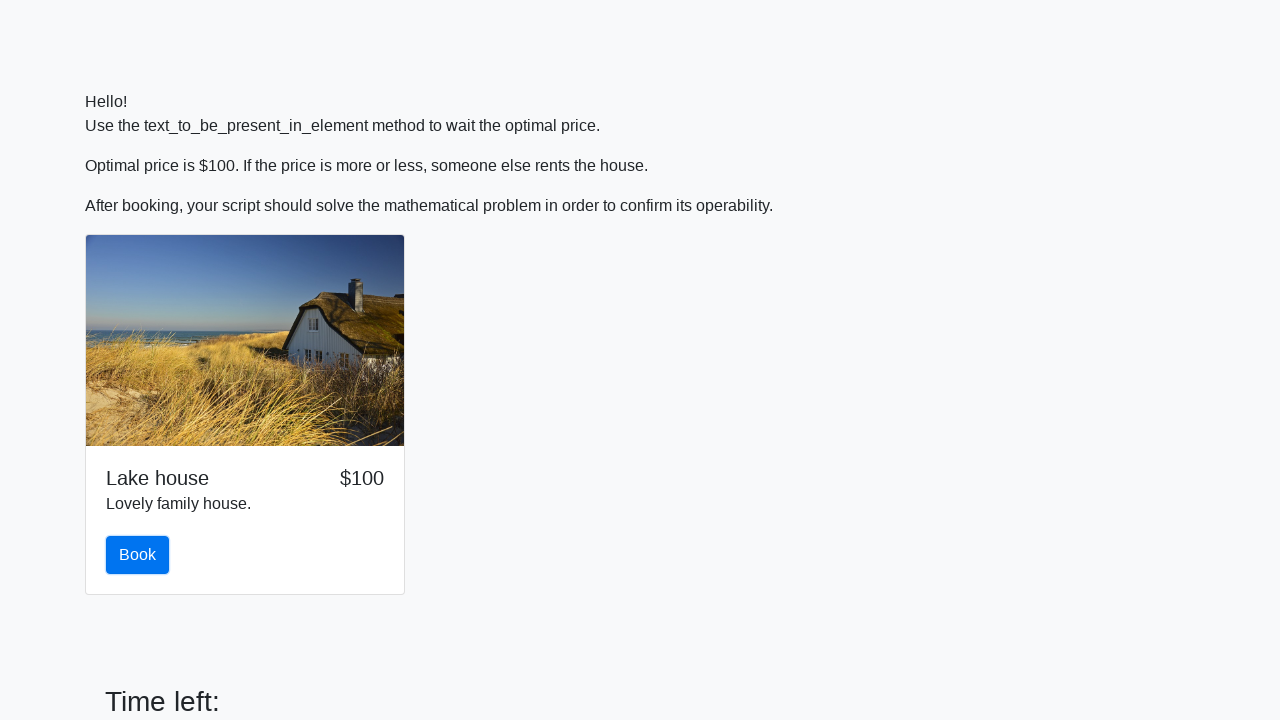

Retrieved math problem value: 208
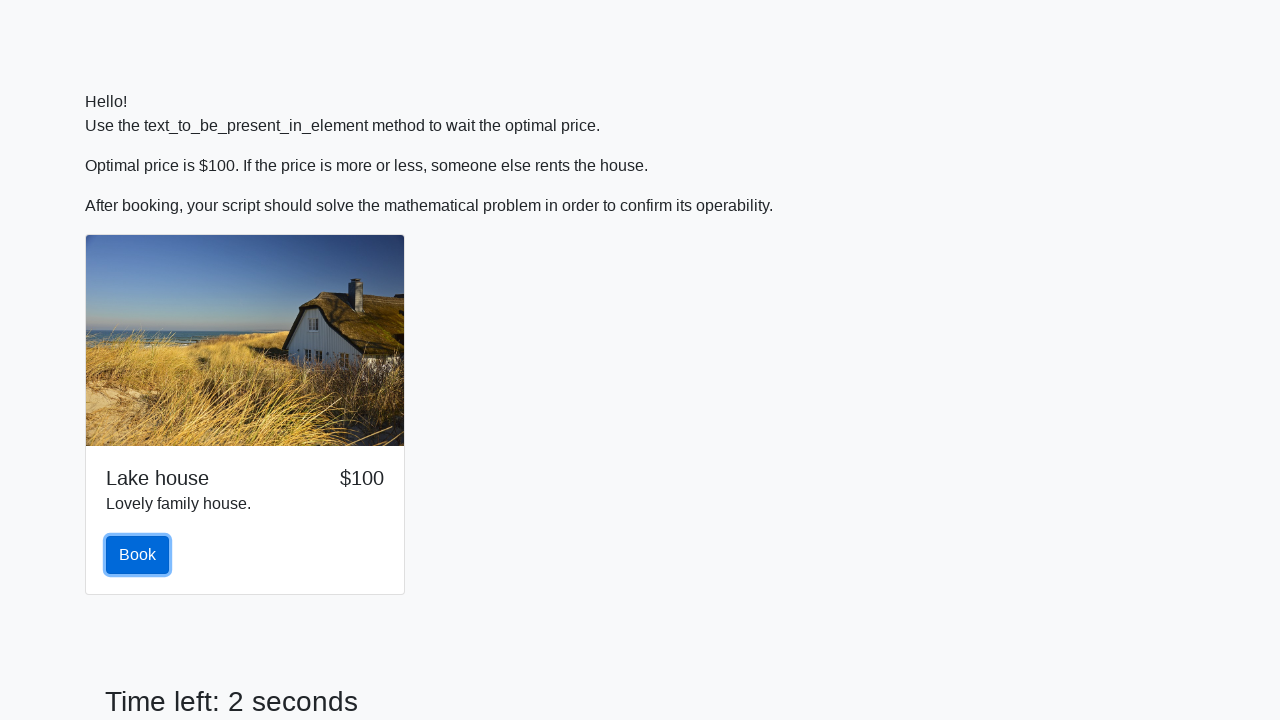

Calculated answer: 1.9890811761228955
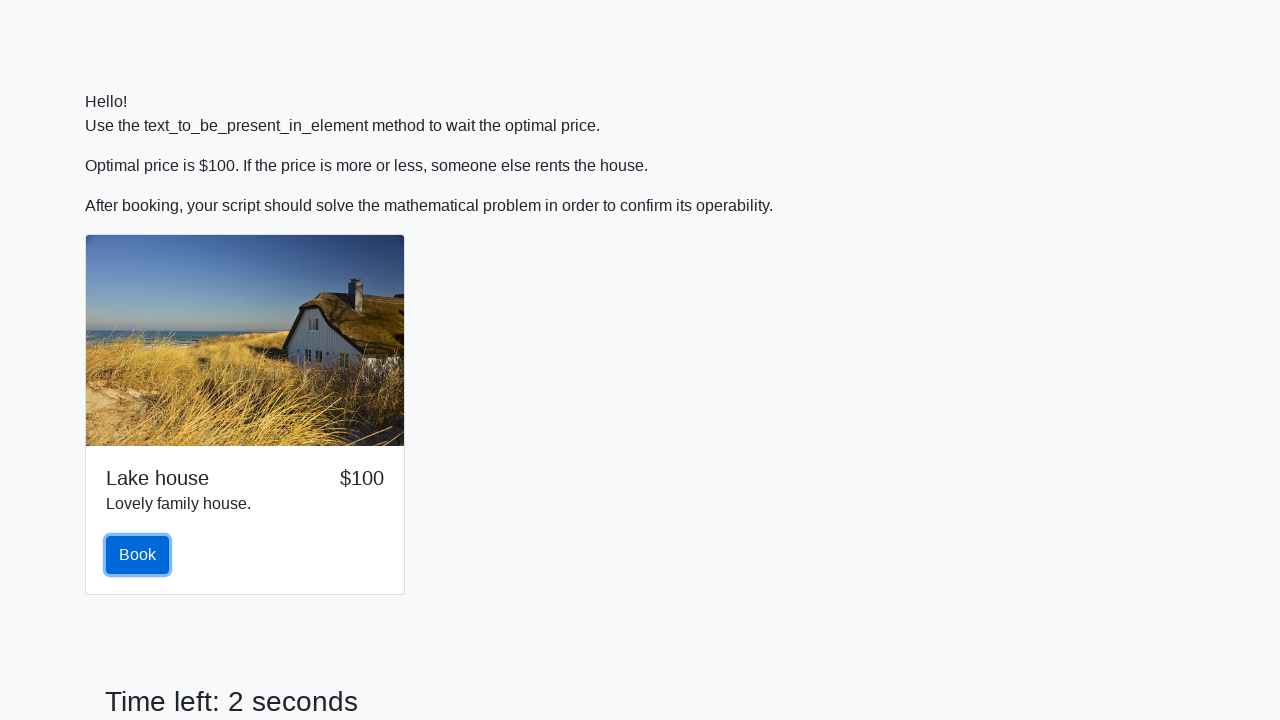

Filled answer field with calculated value on #answer
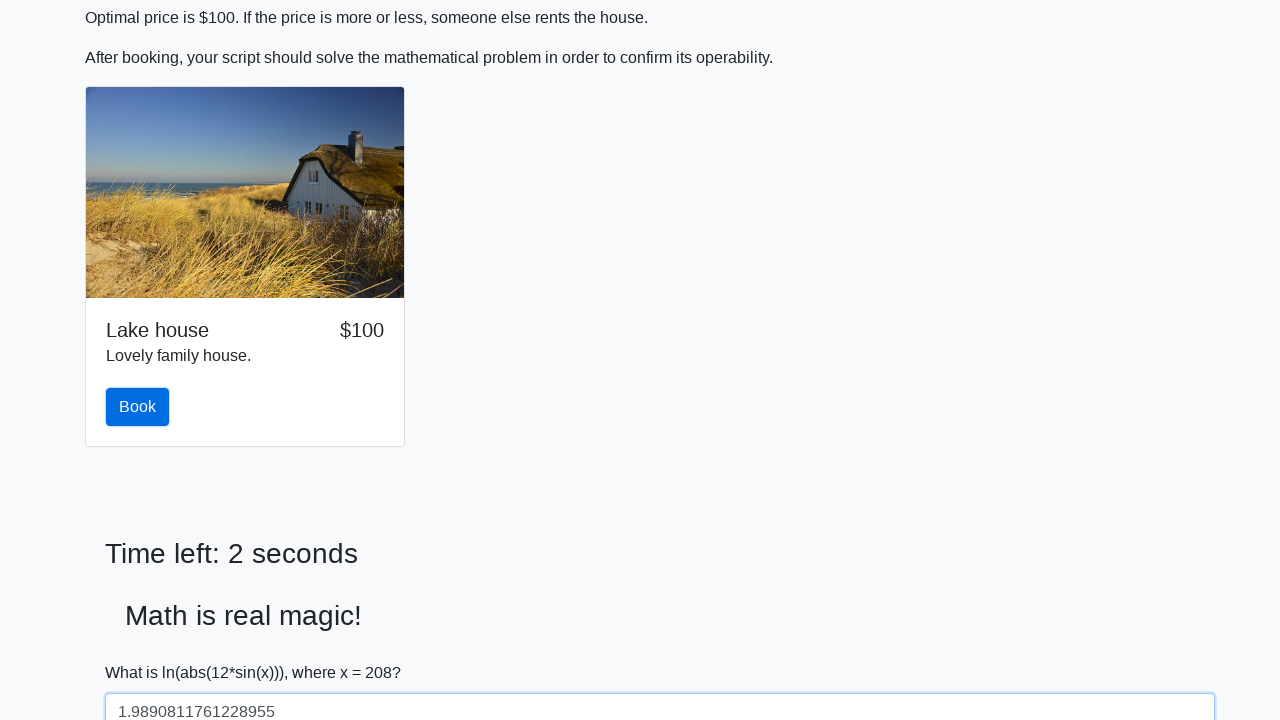

Submitted the form at (143, 651) on button[type='submit']
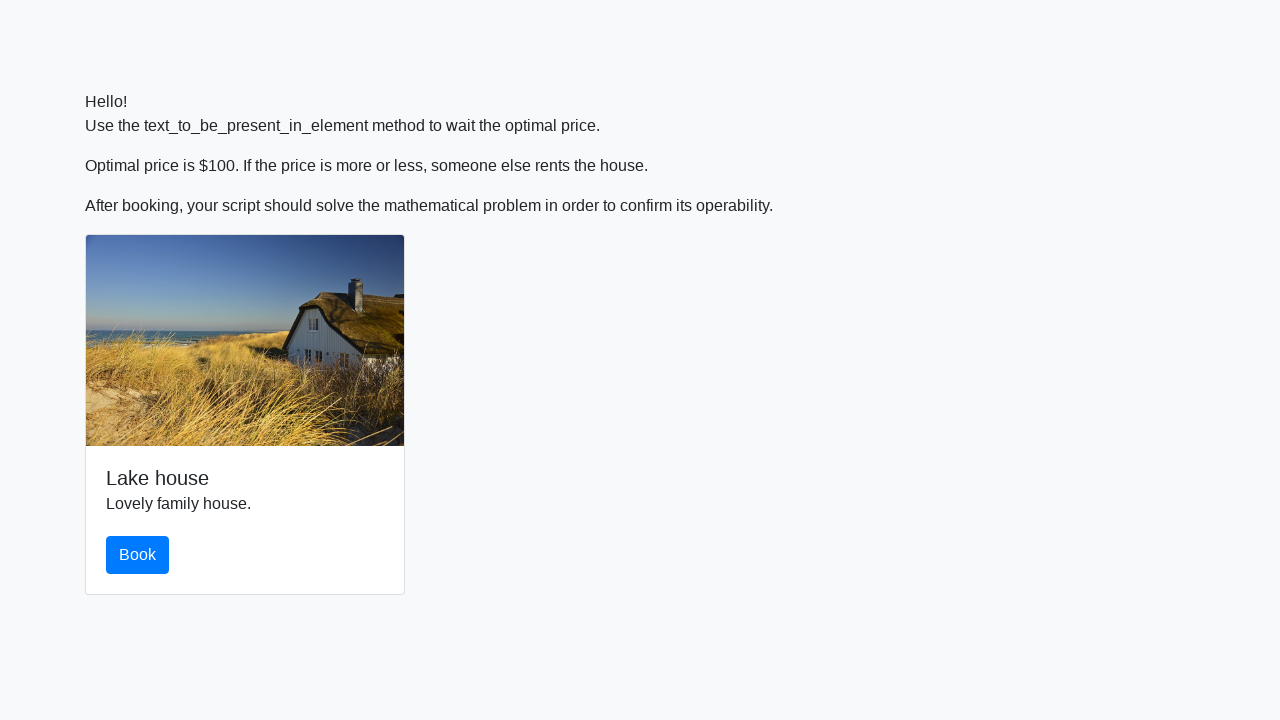

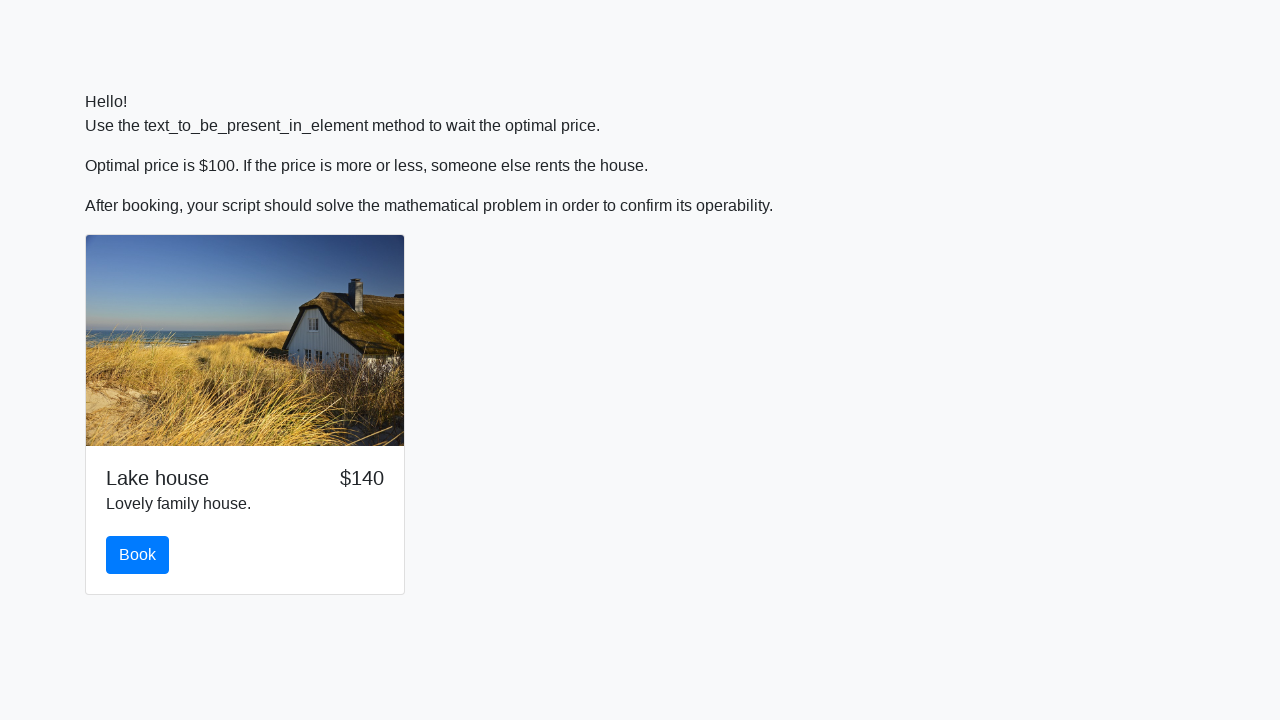